Tests file download functionality by navigating to a W3Schools tryit page, switching to an iframe, and clicking on a download link/image

Starting URL: https://www.w3schools.com/howto/tryit.asp?filename=tryhow_html_download_link2

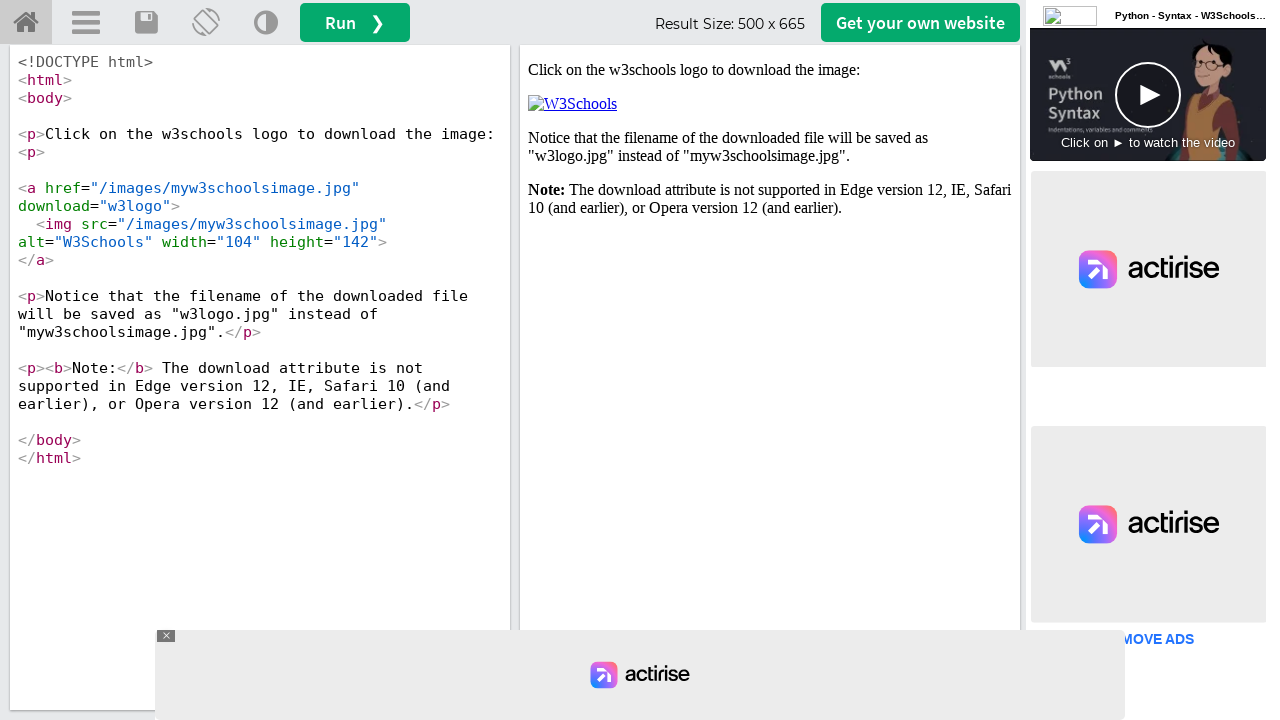

Clicked download link/image in iframeResult at (572, 104) on #iframeResult >> internal:control=enter-frame >> xpath=//*[@alt='W3Schools']
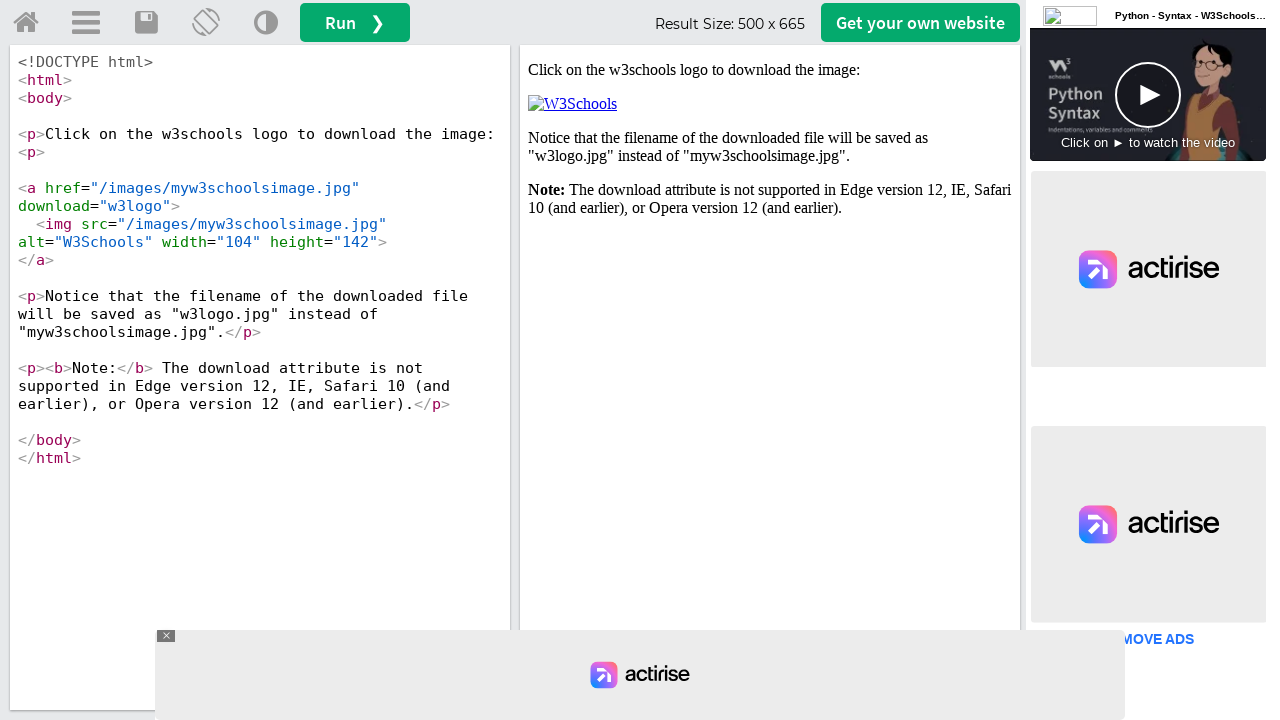

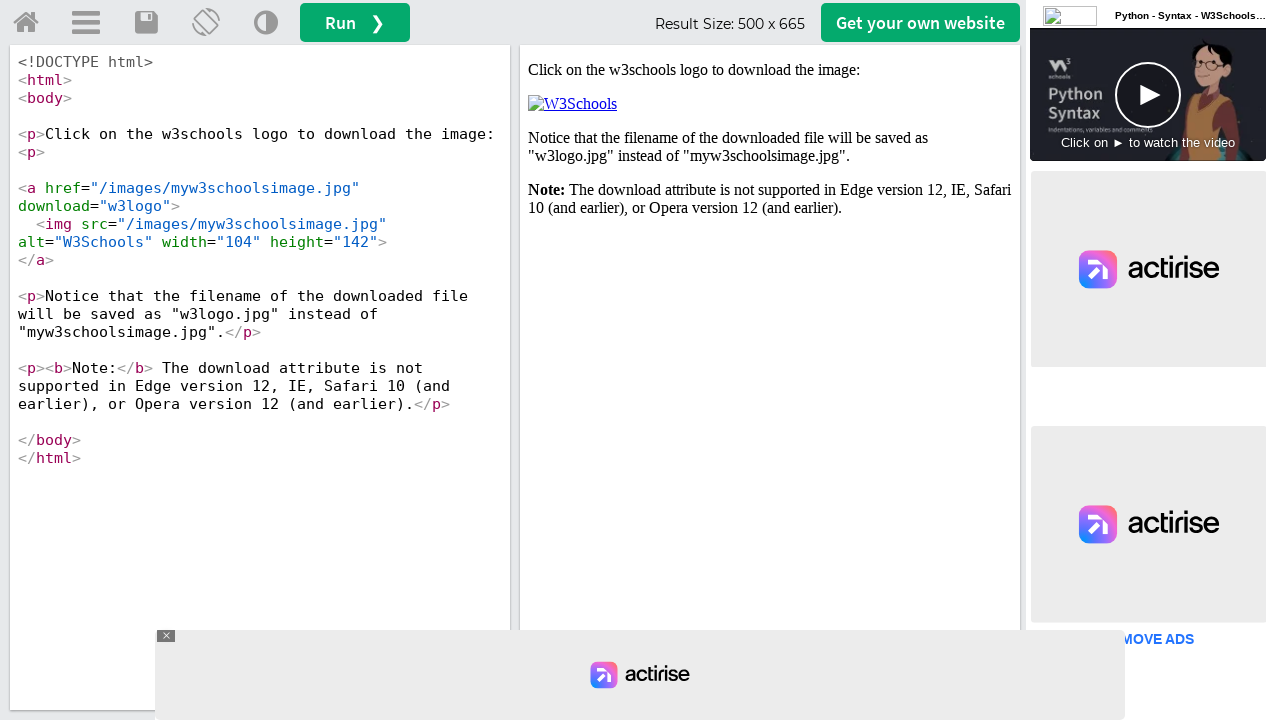